Navigates to a locators example page and verifies that specific elements with ID and class selectors are present and visible on the page.

Starting URL: https://kristinek.github.io/site/examples/locators

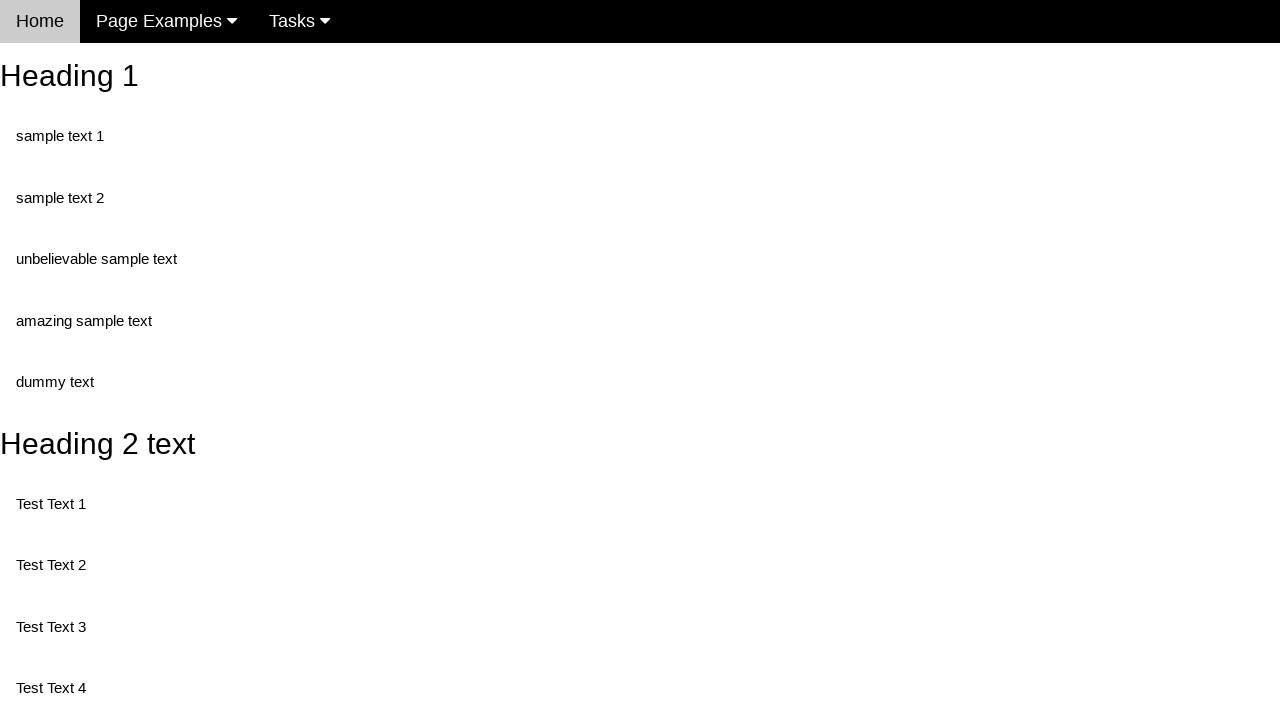

Navigated to locators example page
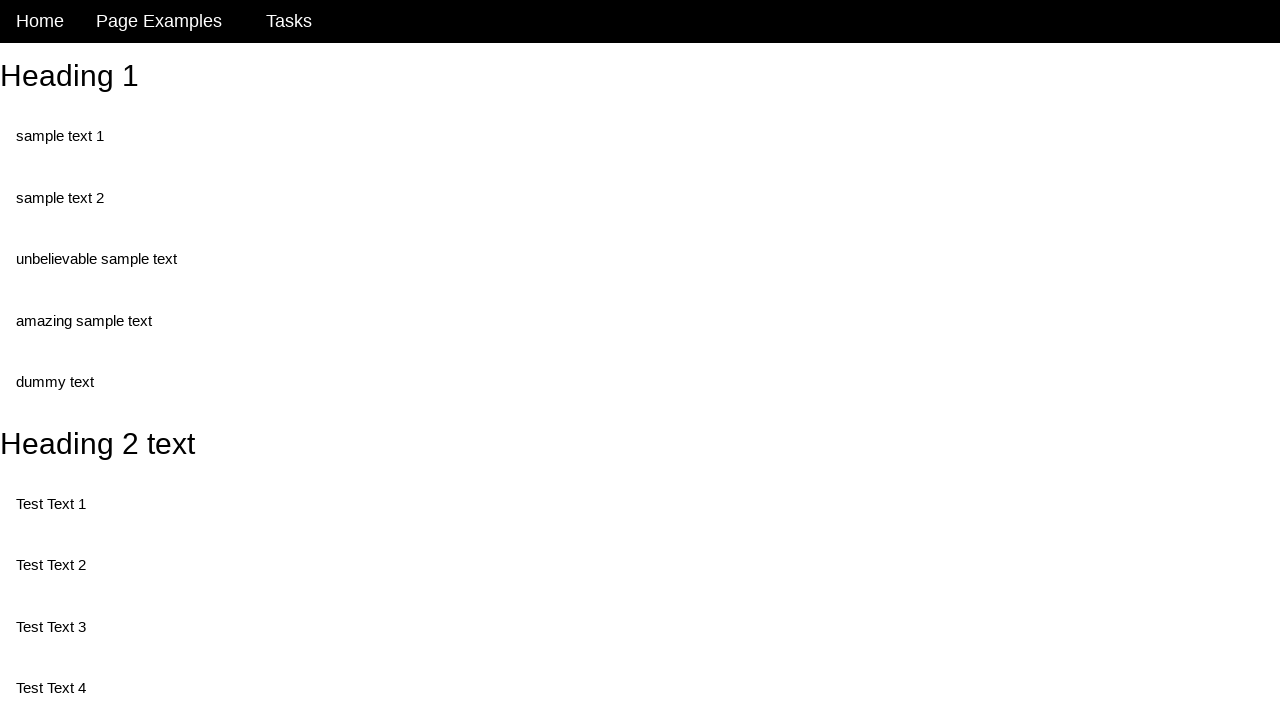

Heading element with id 'heading_1' is present
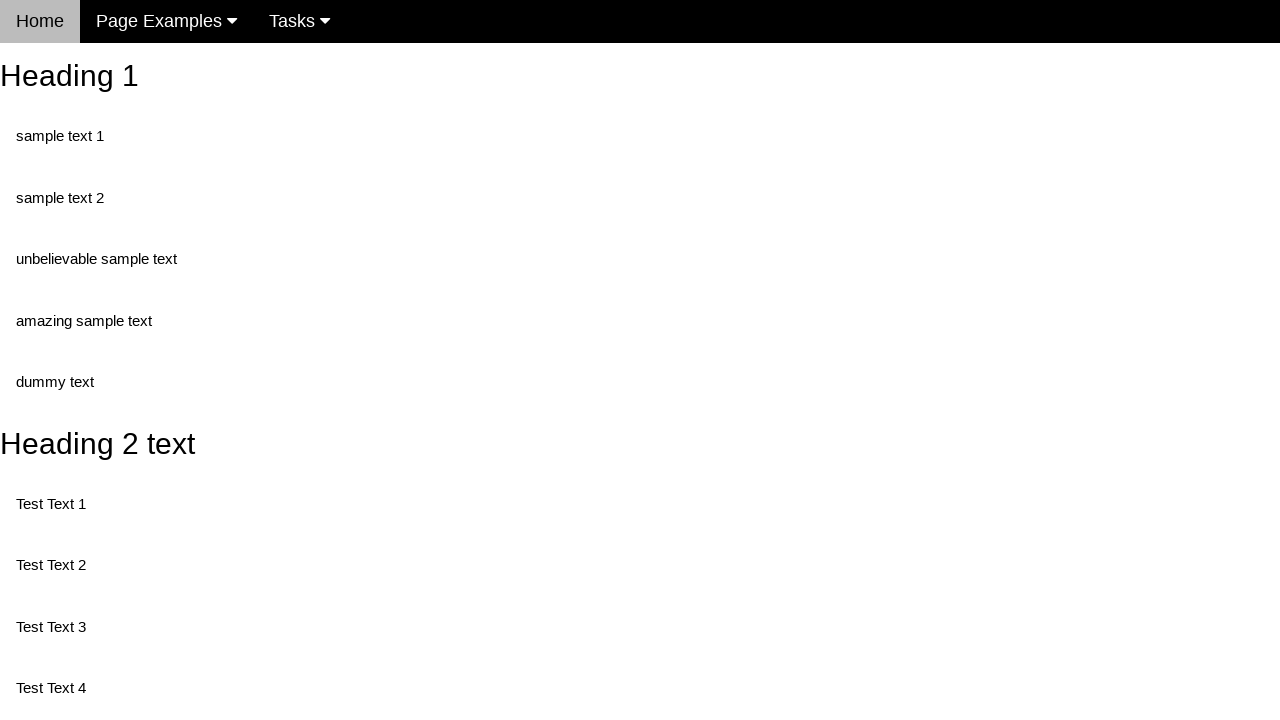

Element with class 'twoTest' is present
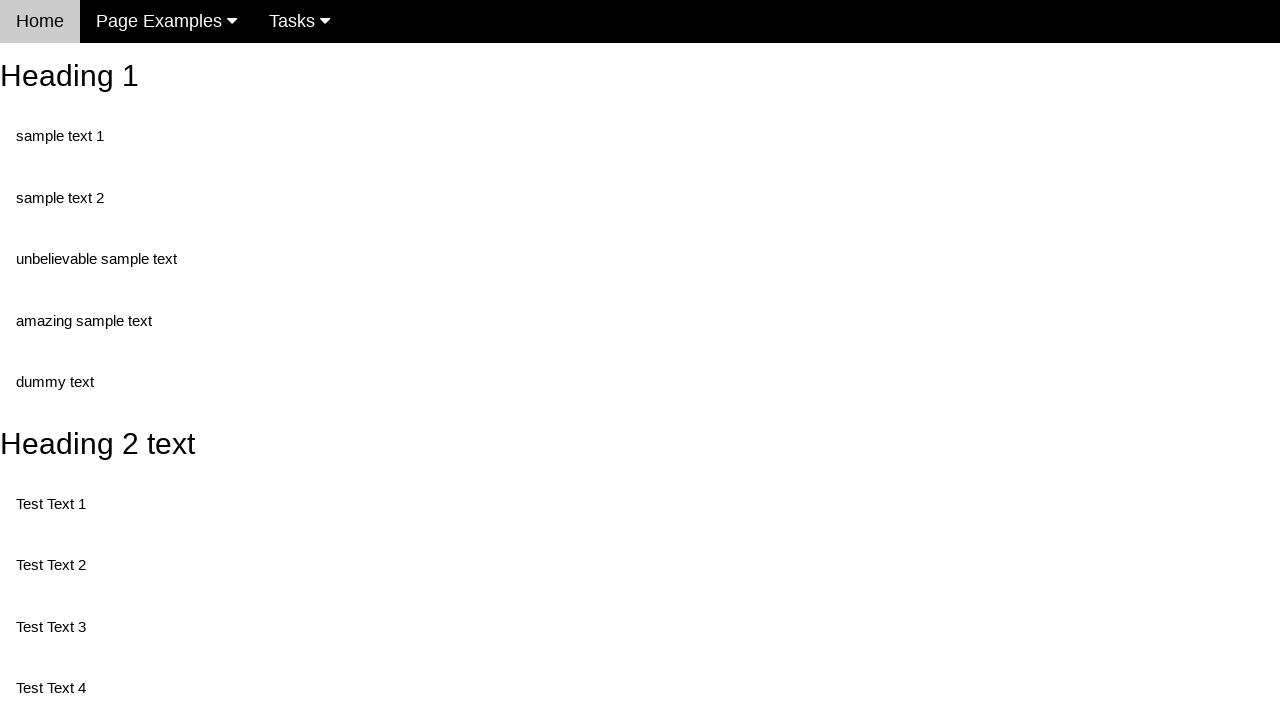

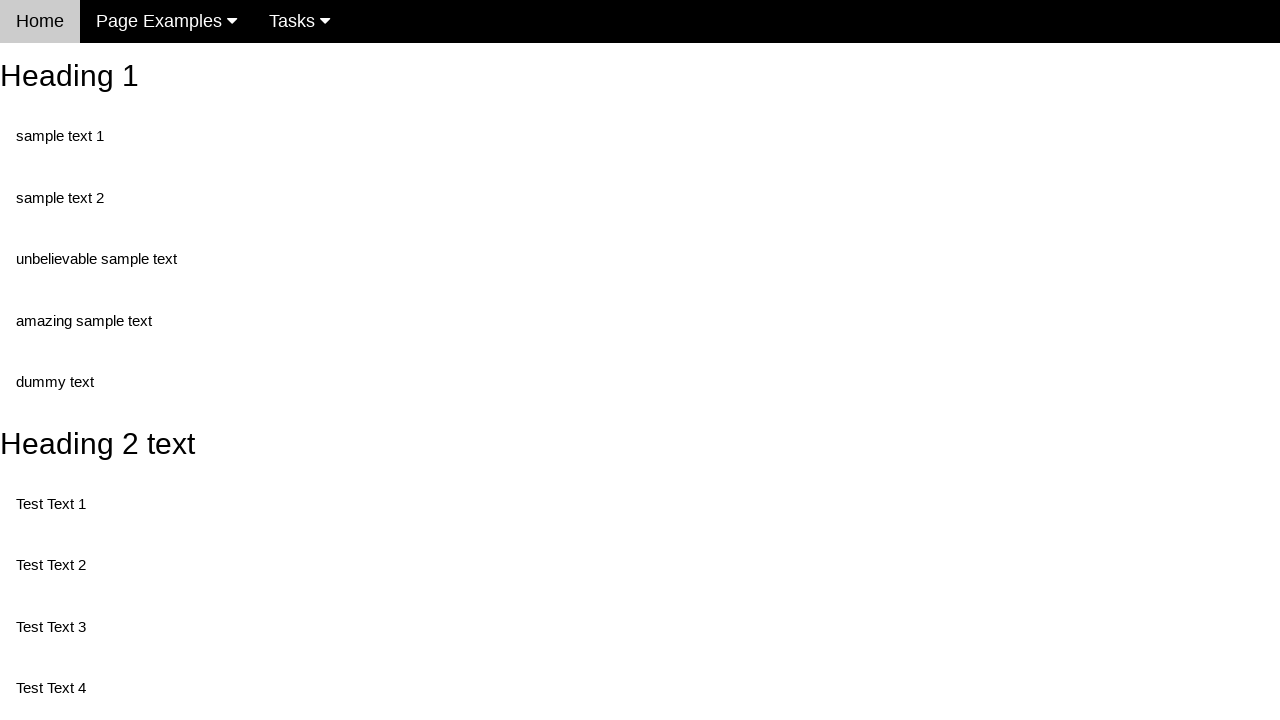